Tests alert handling by clicking on the Cancel tab, setting up a dialog handler, and triggering an alert

Starting URL: https://demo.automationtesting.in/Alerts.html

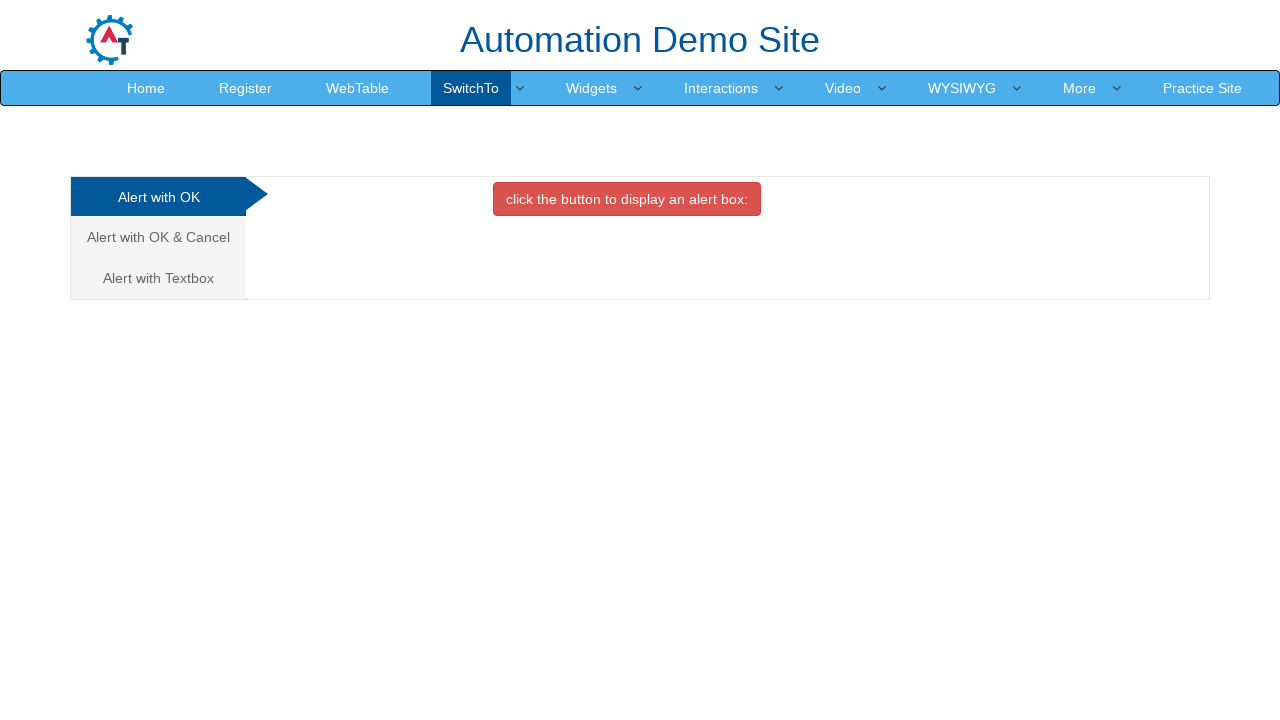

Clicked on the Cancel tab to switch to cancel alert section
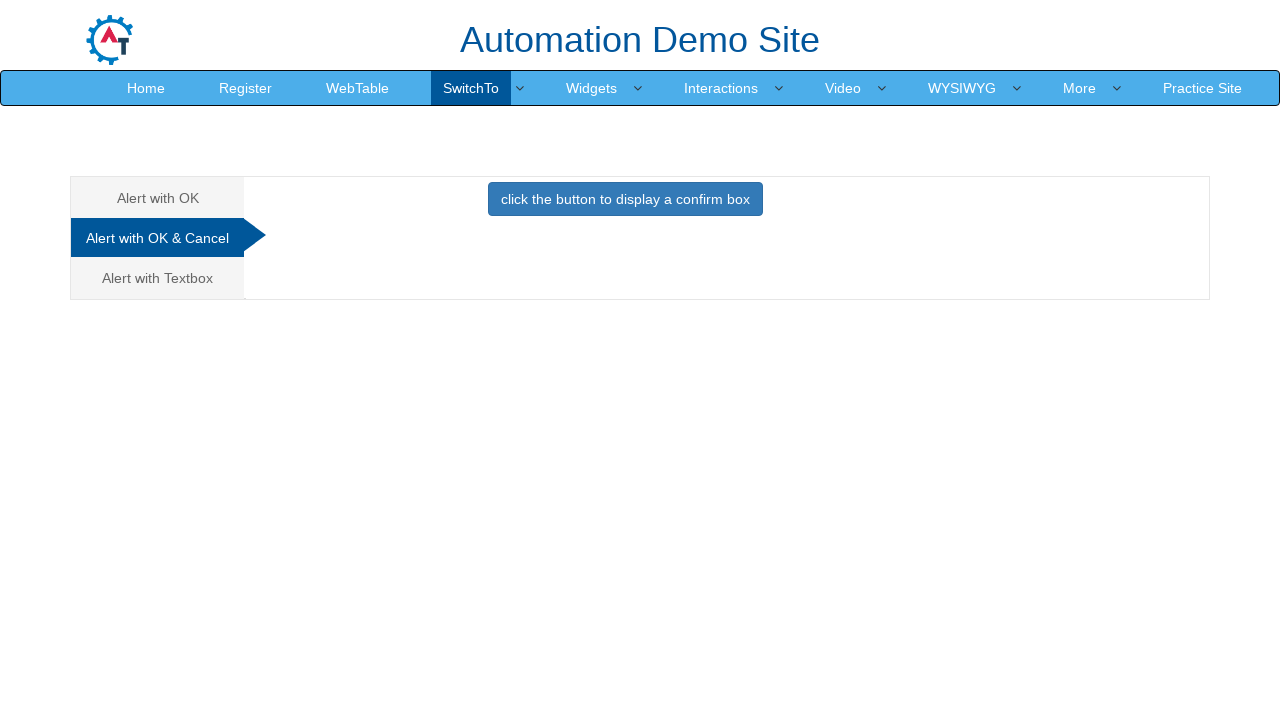

Waited for tab switch to complete
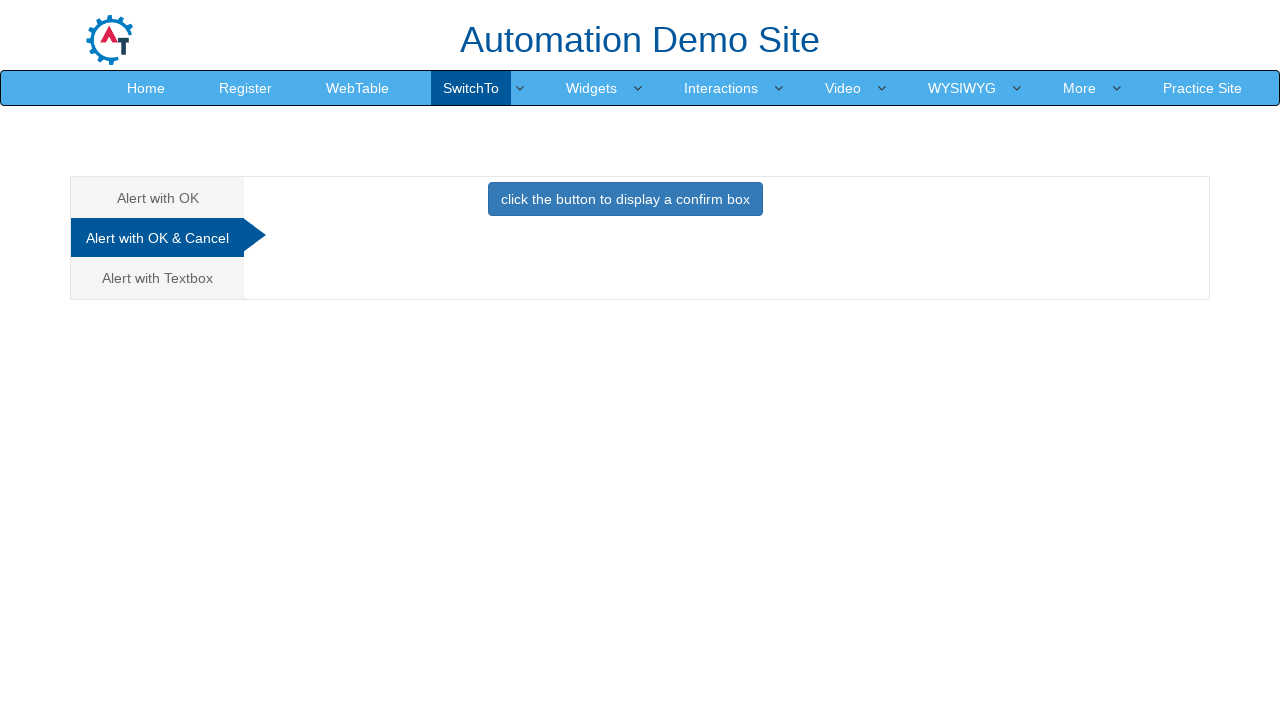

Set up dialog handler to accept alerts
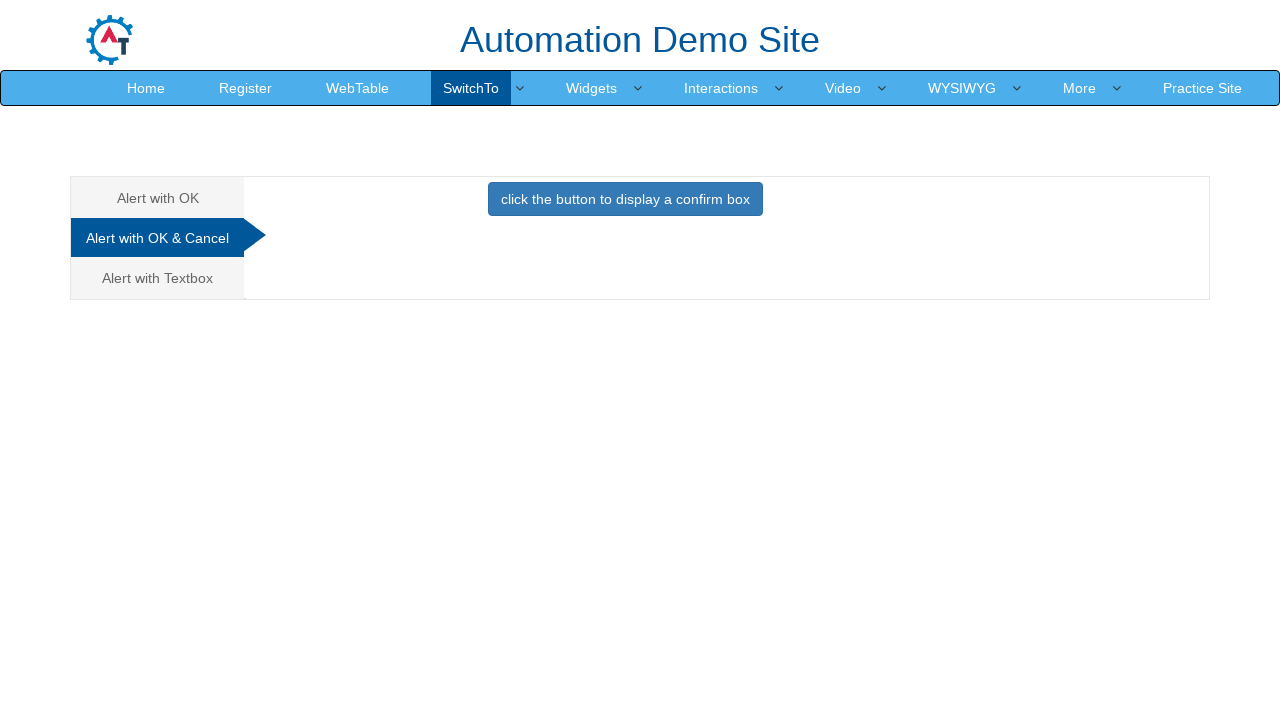

Clicked button to trigger the alert
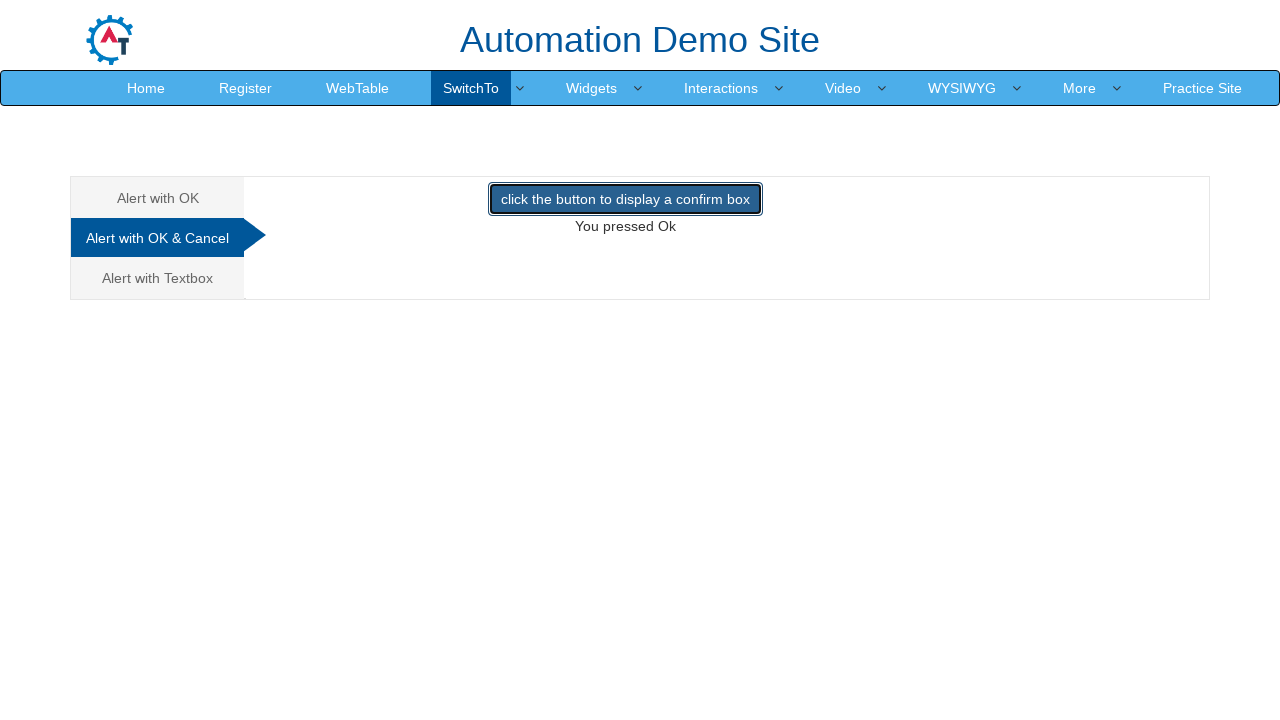

Waited for alert to be handled
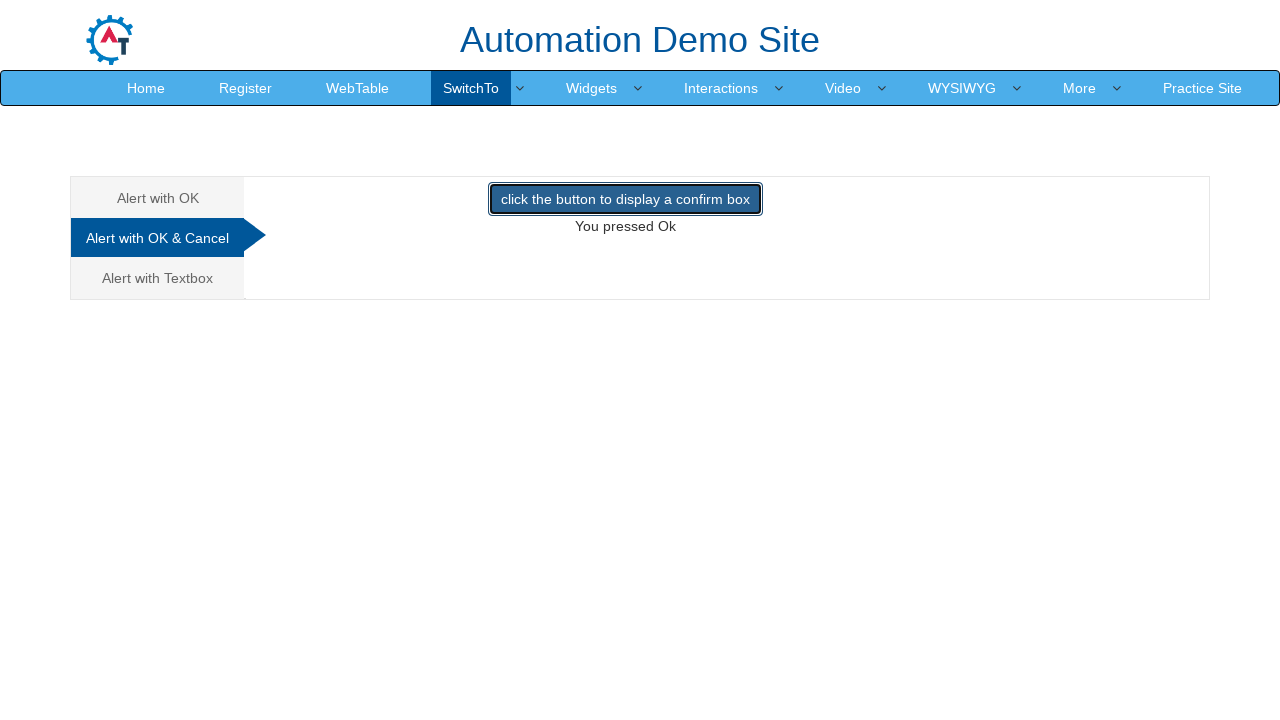

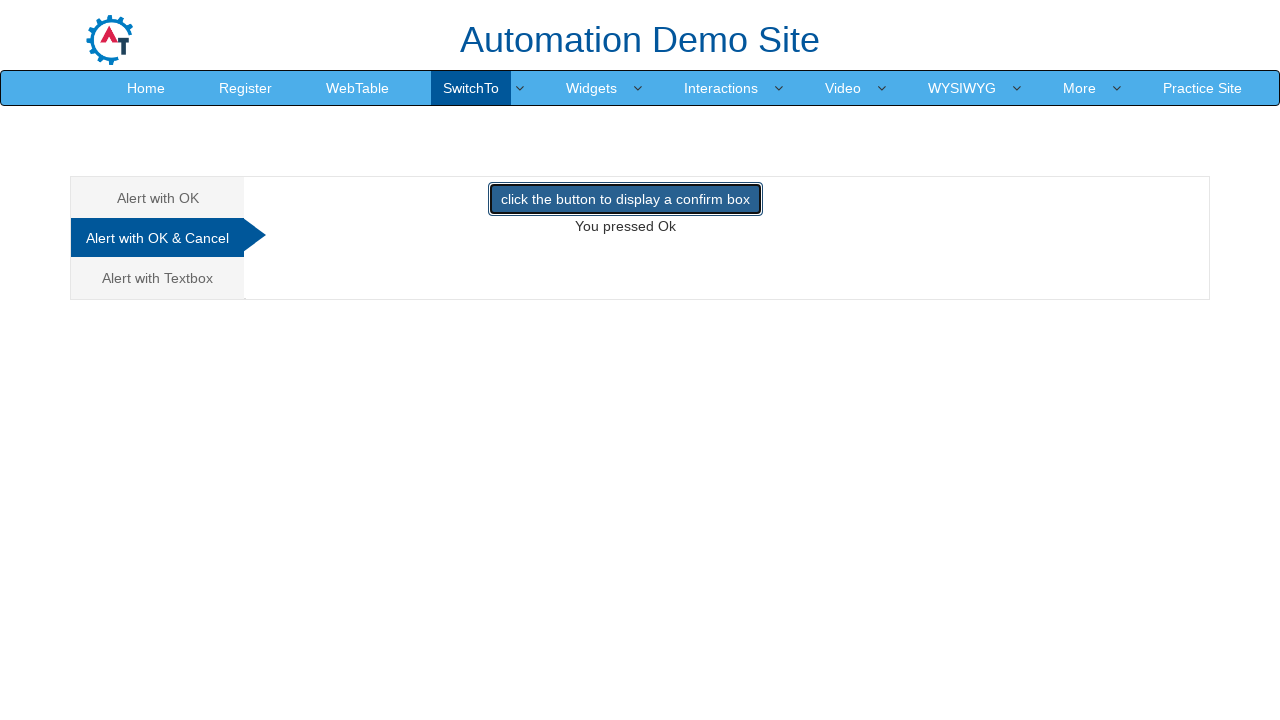